Tests AJAX functionality by clicking a button and waiting for dynamically loaded content to appear, including an h1 element and delayed h3 text that changes to "I'm late!"

Starting URL: https://v1.training-support.net/selenium/ajax

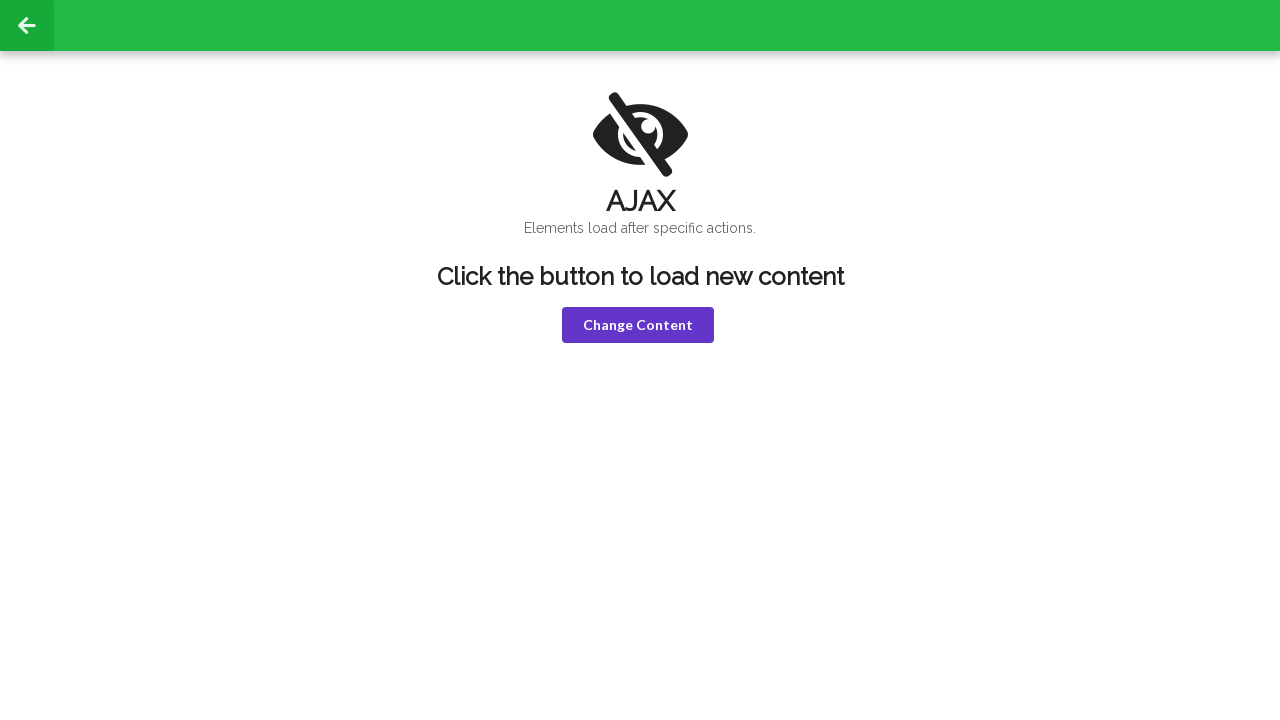

Clicked the violet button to trigger AJAX request at (638, 325) on button.violet
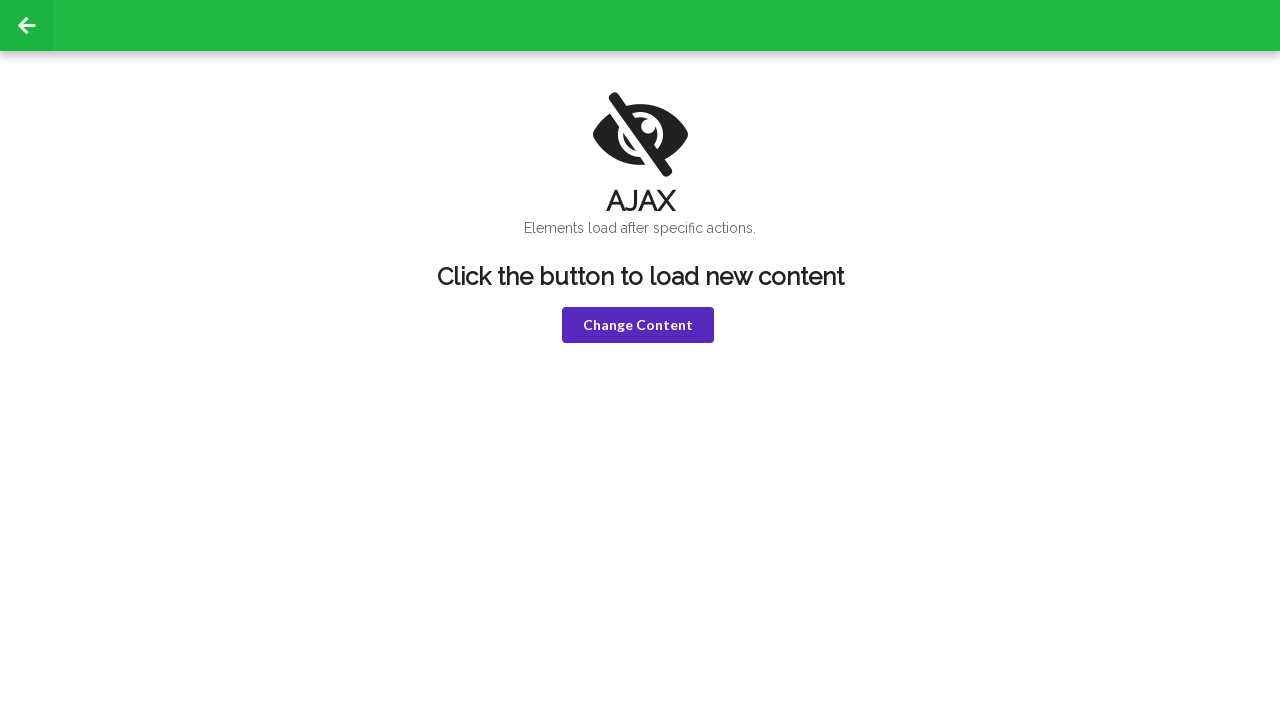

Waited for h1 element to become visible
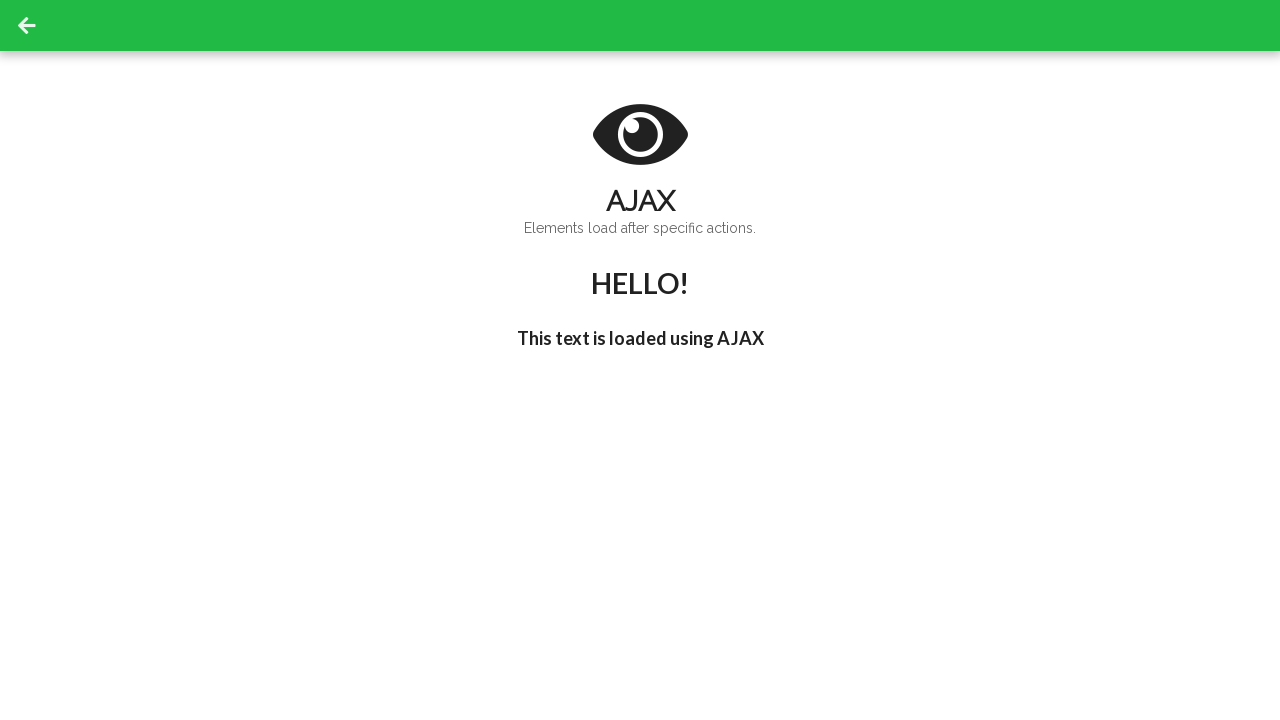

Retrieved h1 text content: 'HELLO!'
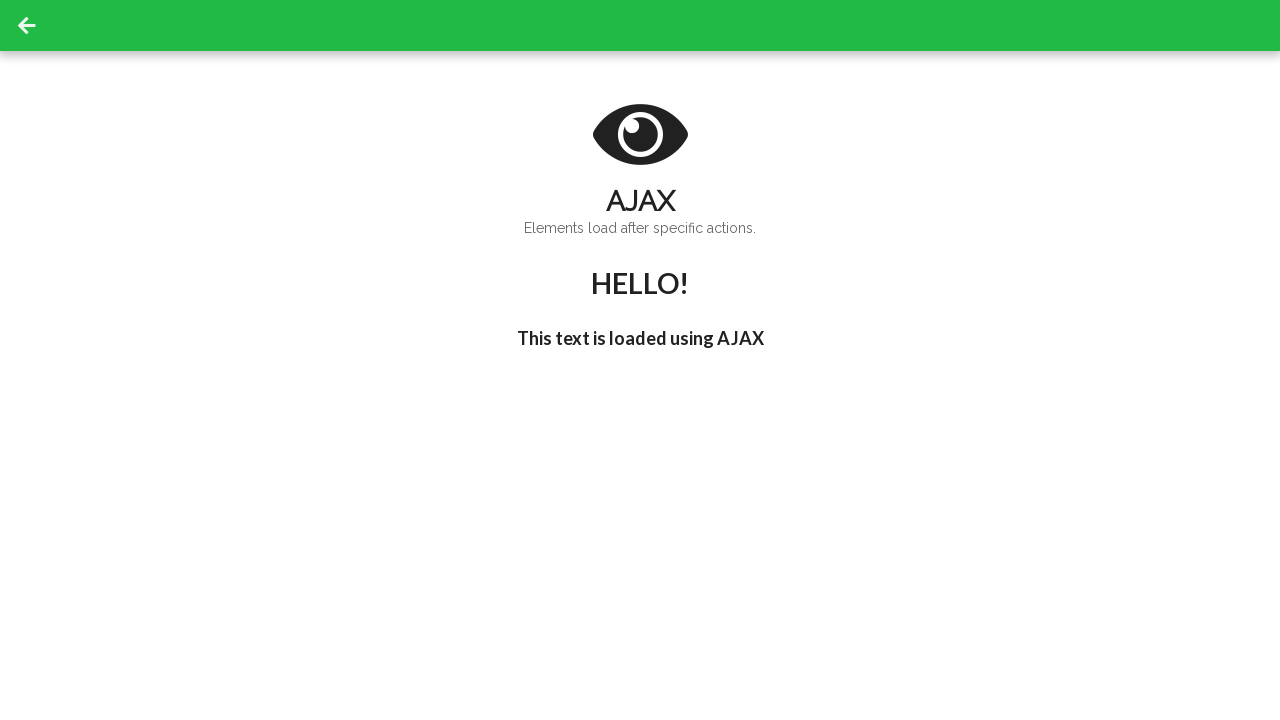

Waited for delayed h3 text to change to "I'm late!"
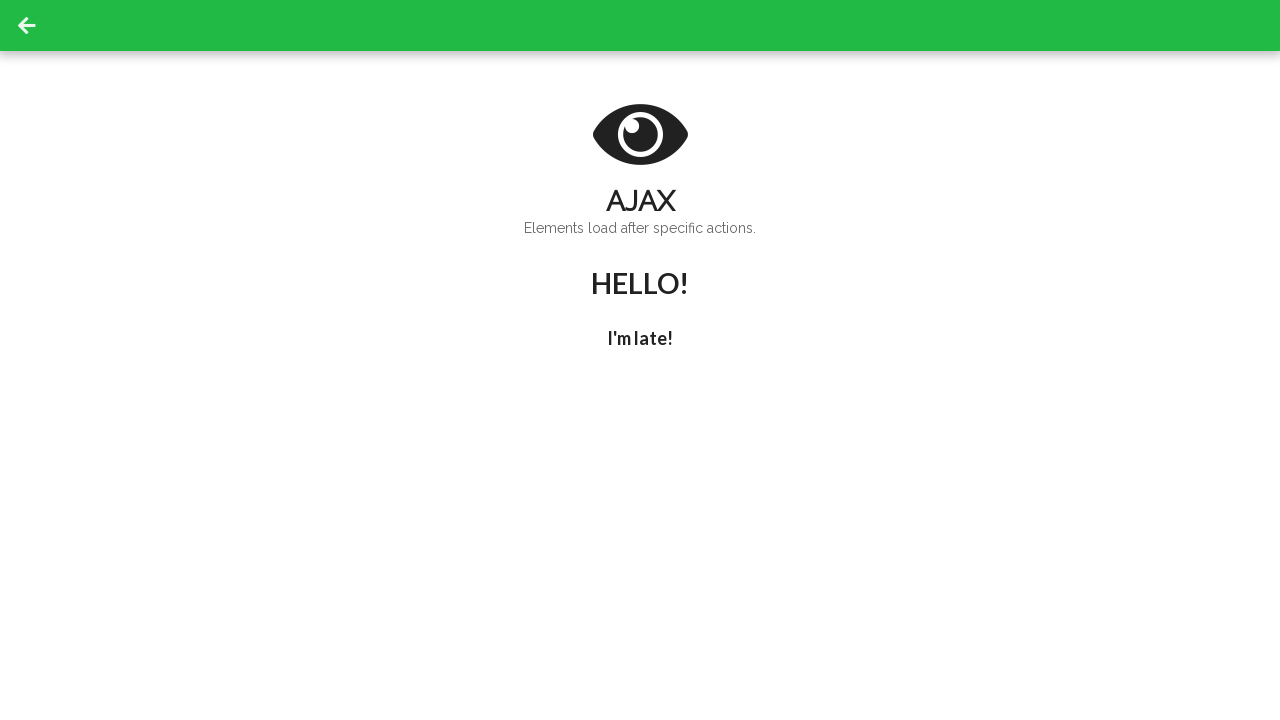

Retrieved h3 text content: 'I'm late!'
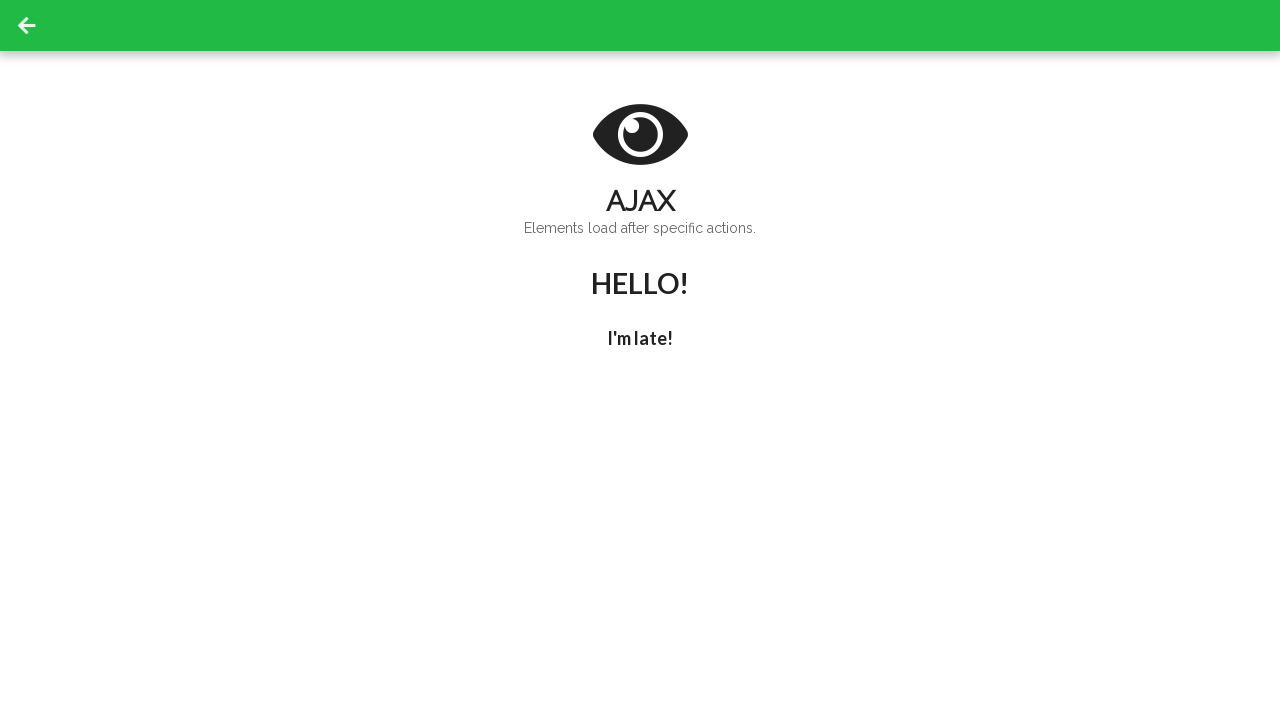

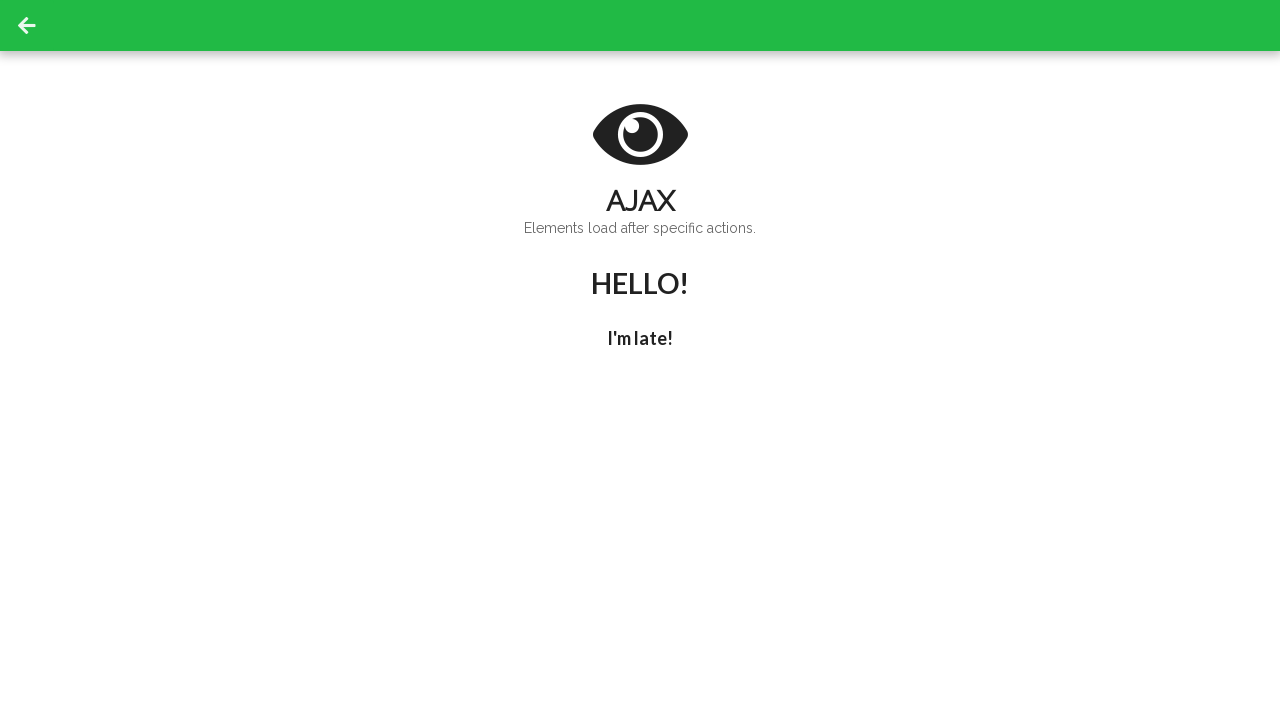